Tests the product sorting functionality by navigating to the shop page, selecting "Sort by popularity" from the dropdown, and verifying the selection was applied correctly.

Starting URL: https://practice.automationtesting.in/

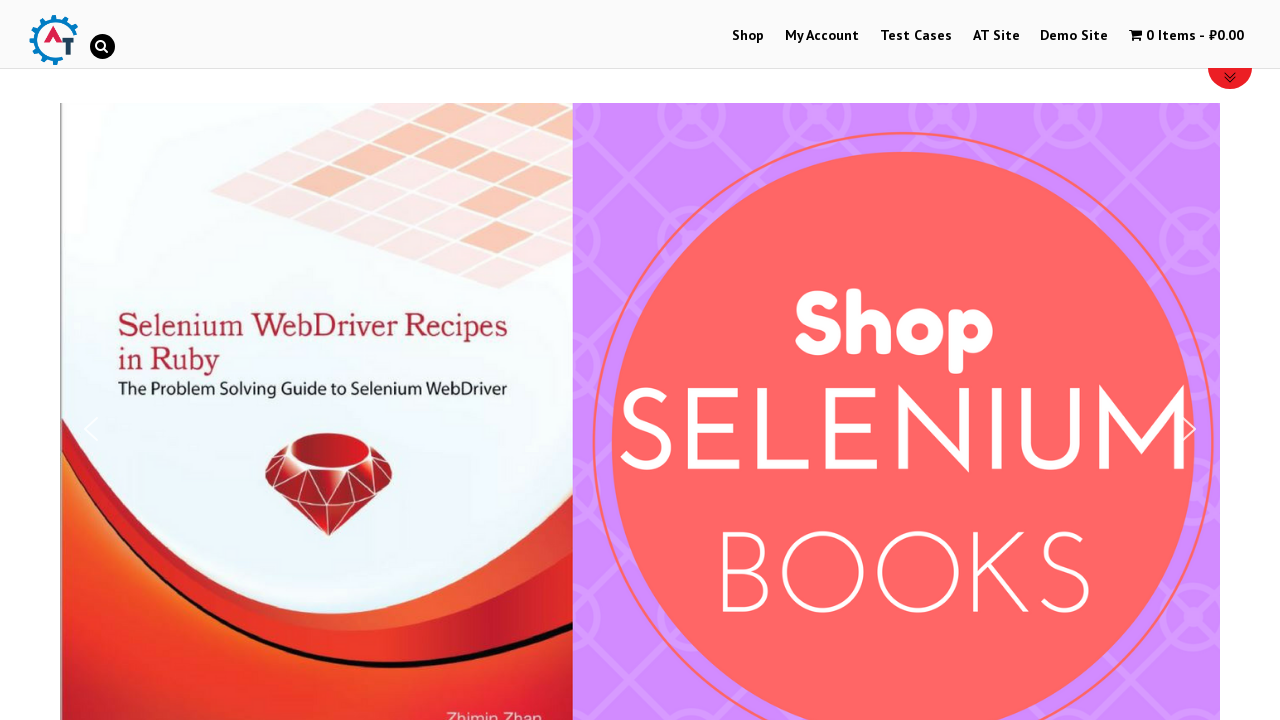

Verified we're on the homepage at https://practice.automationtesting.in/
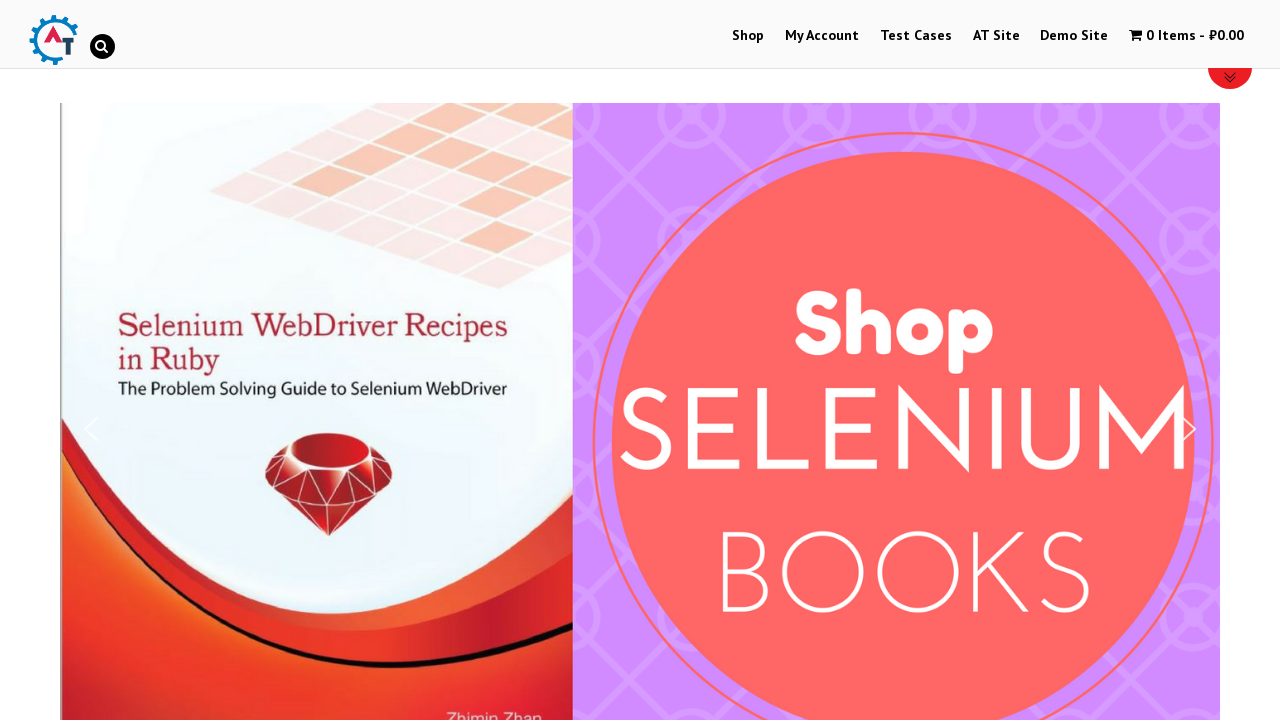

Clicked on Shop menu link at (748, 36) on a:has-text('Shop')
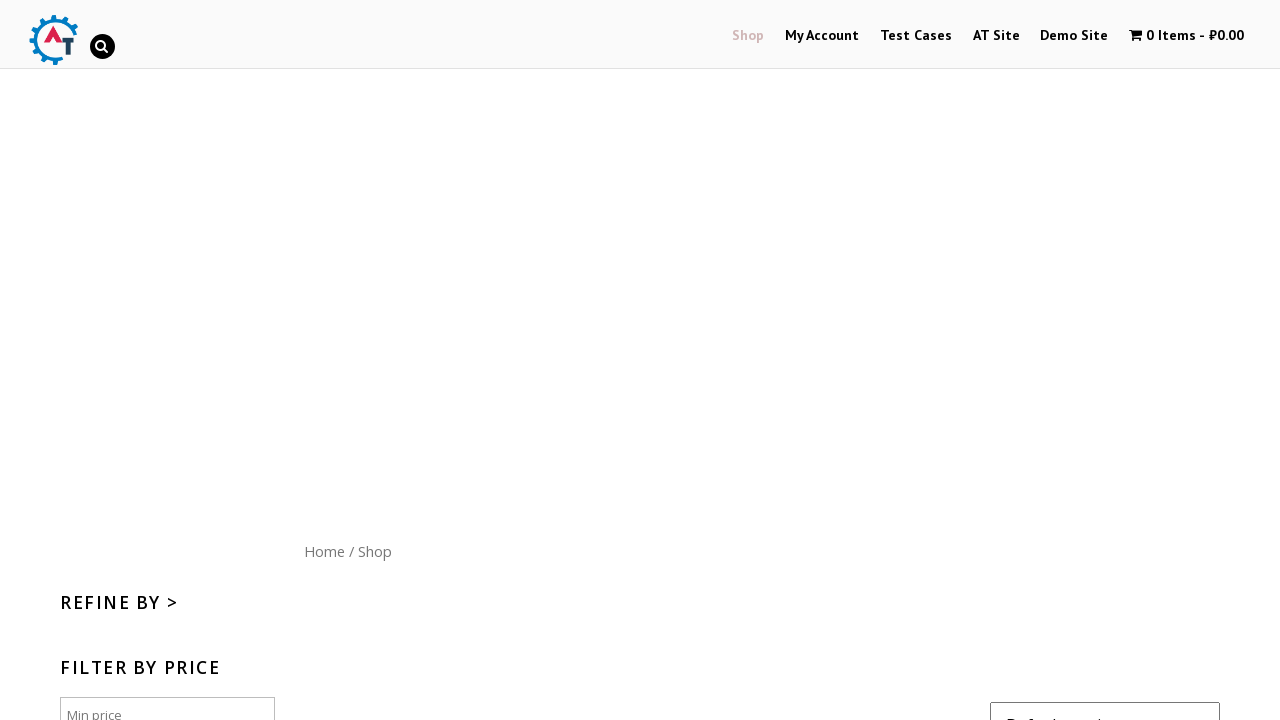

Shop page loaded successfully
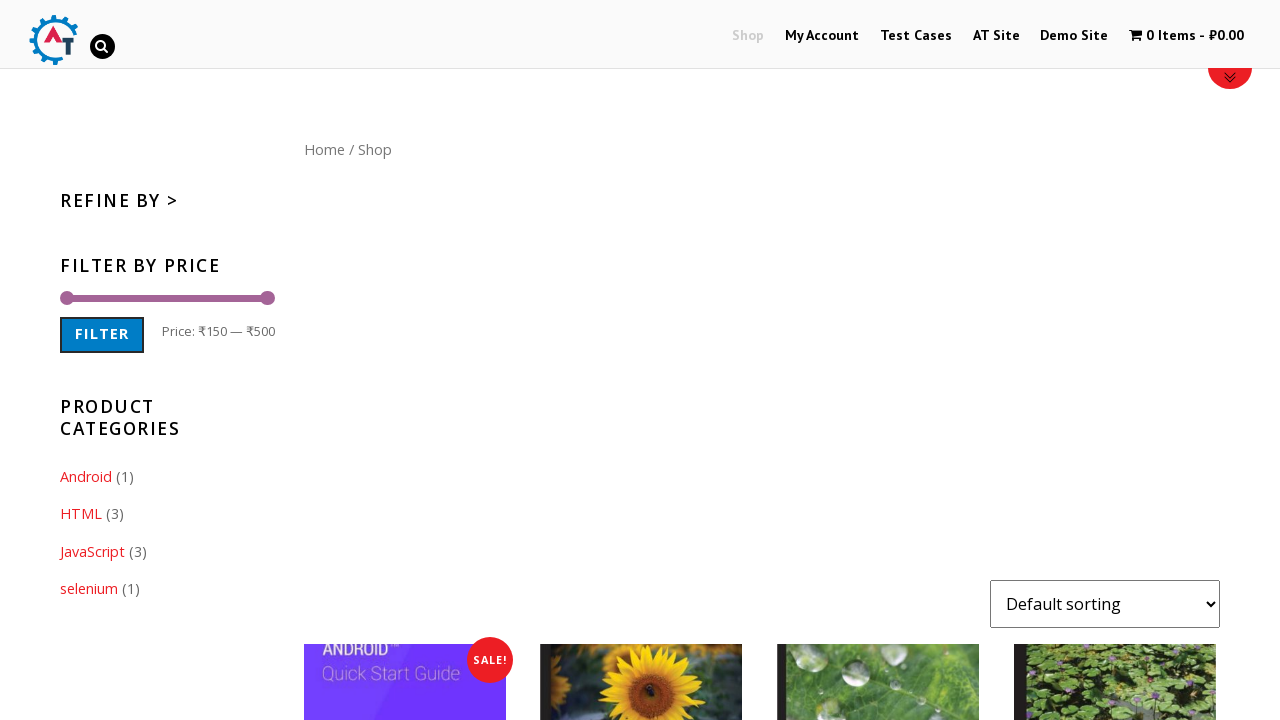

Clicked on the sorting dropdown at (1105, 604) on select.orderby, .orderby
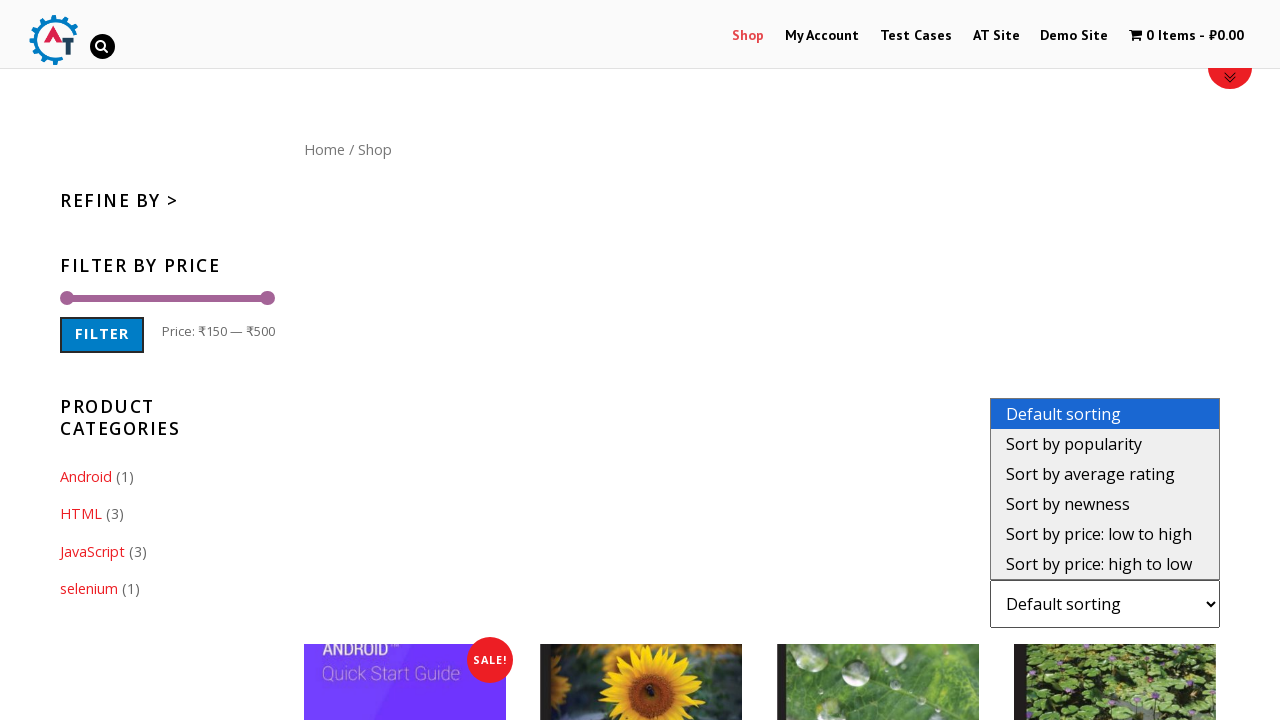

Selected 'Sort by popularity' option from dropdown on select.orderby
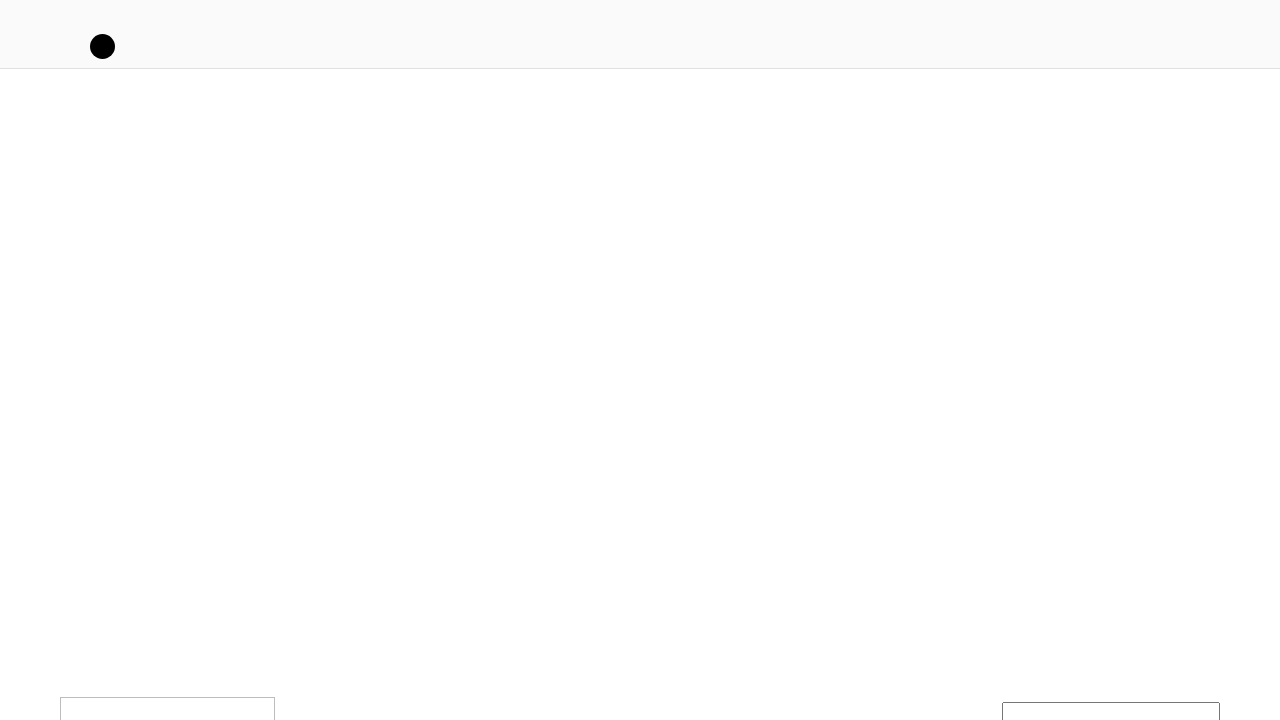

Dropdown selector is visible
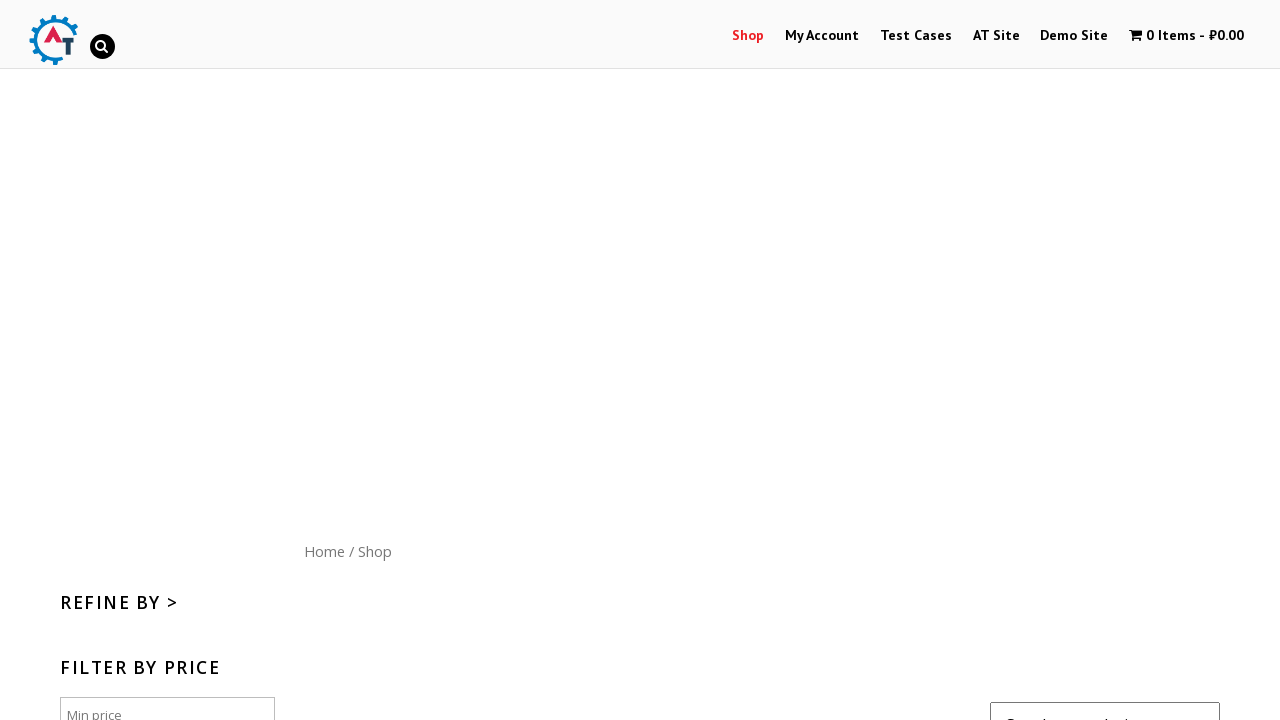

Retrieved selected value from dropdown: 'popularity'
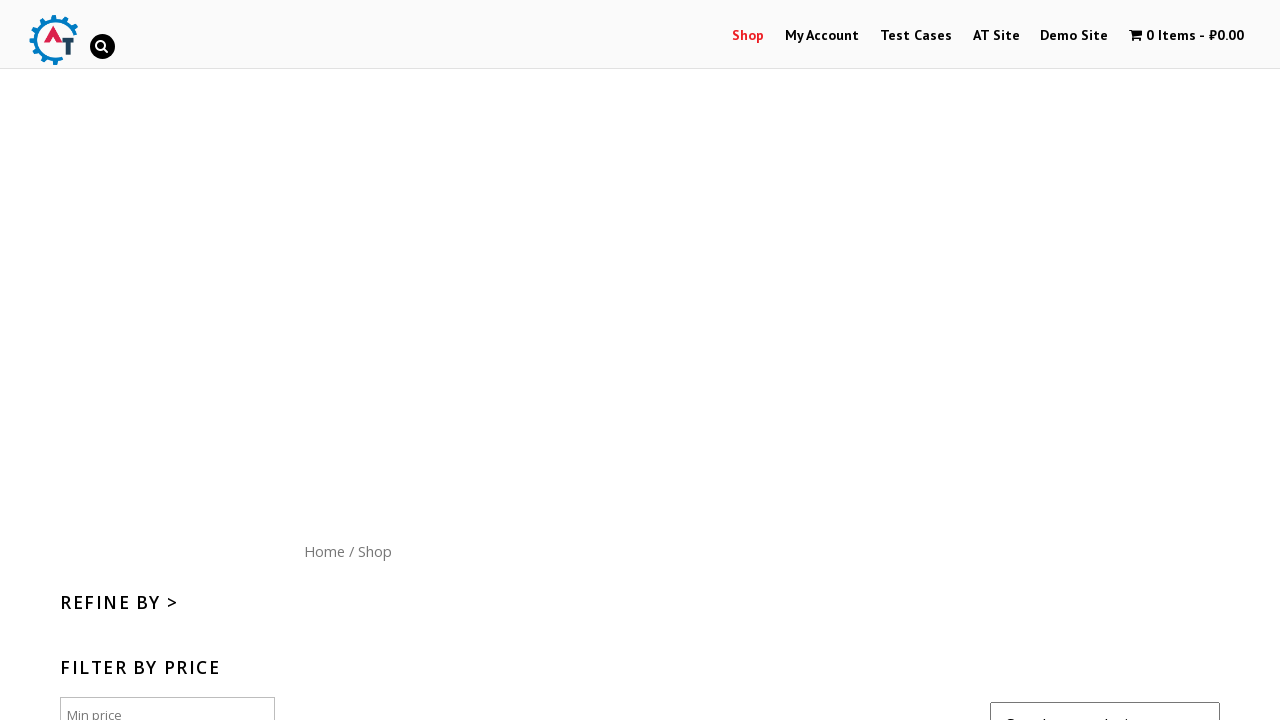

Verified that the dropdown selection is 'popularity' as expected
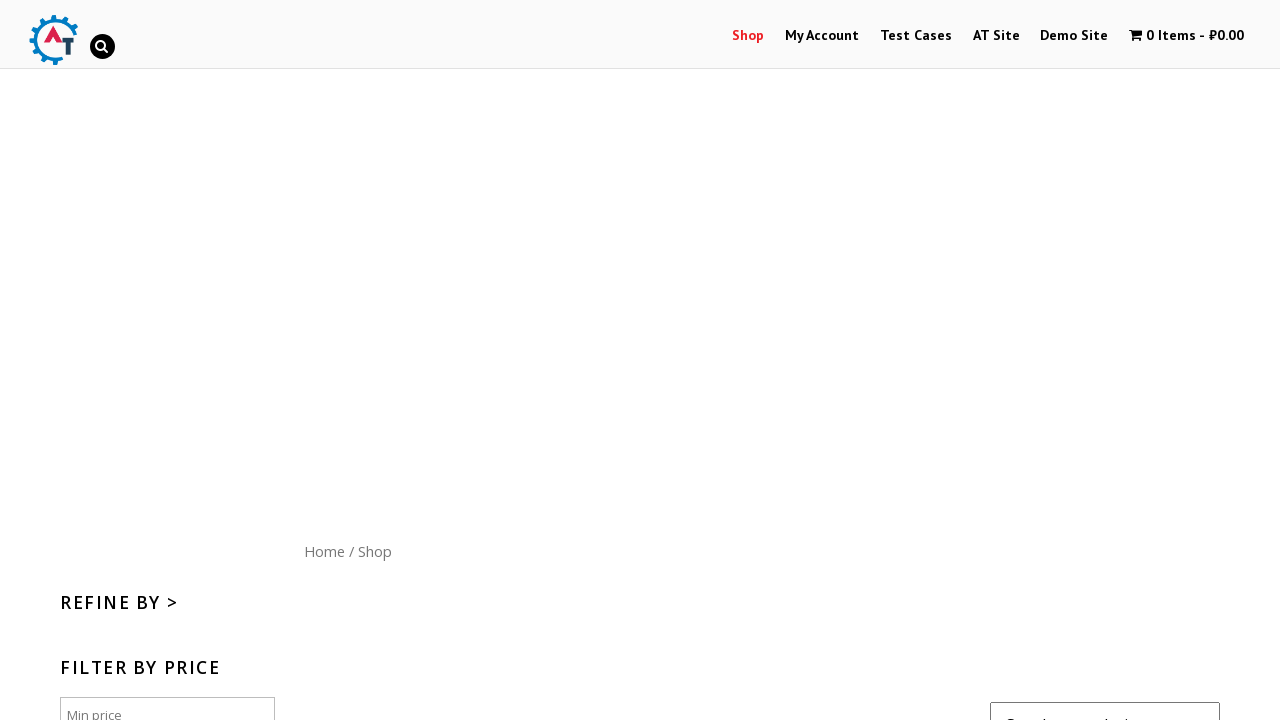

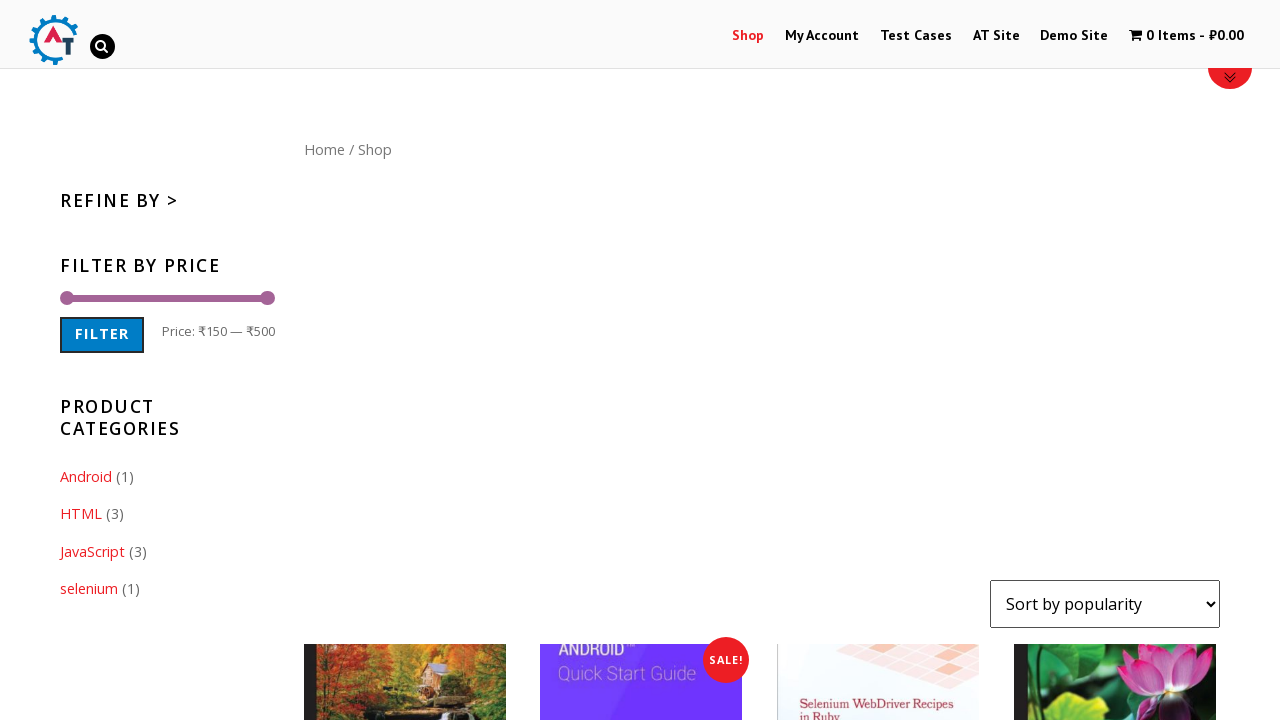